Tests element visibility by checking if email textbox, education textarea, age radio button, and user name text are displayed, then interacts with visible elements

Starting URL: https://automationfc.github.io/basic-form/index.html

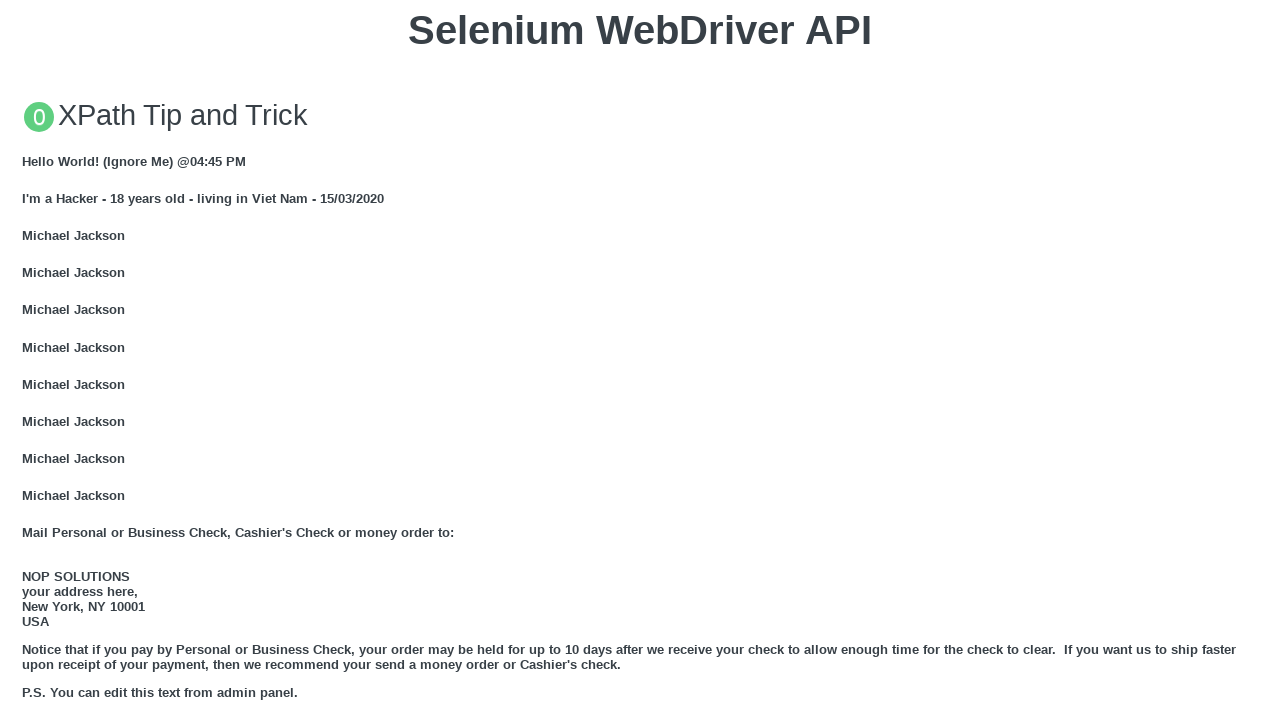

Navigated to basic form page
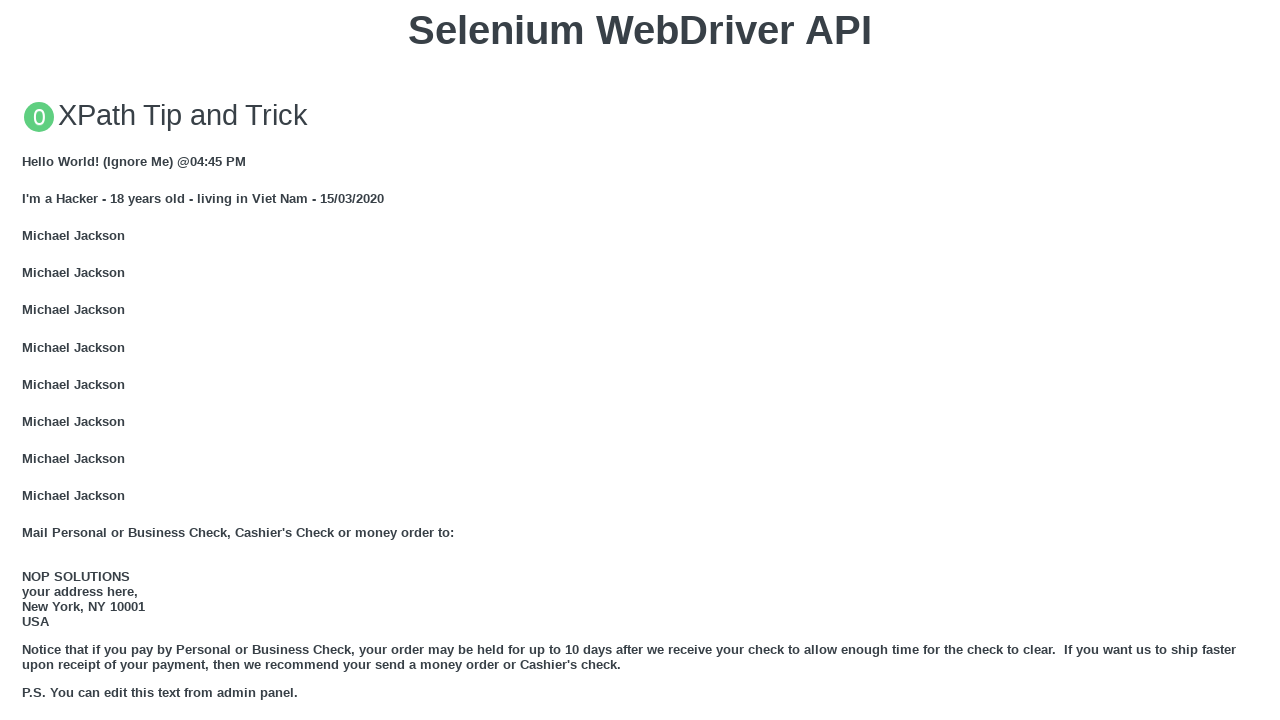

Checked if email textbox is visible
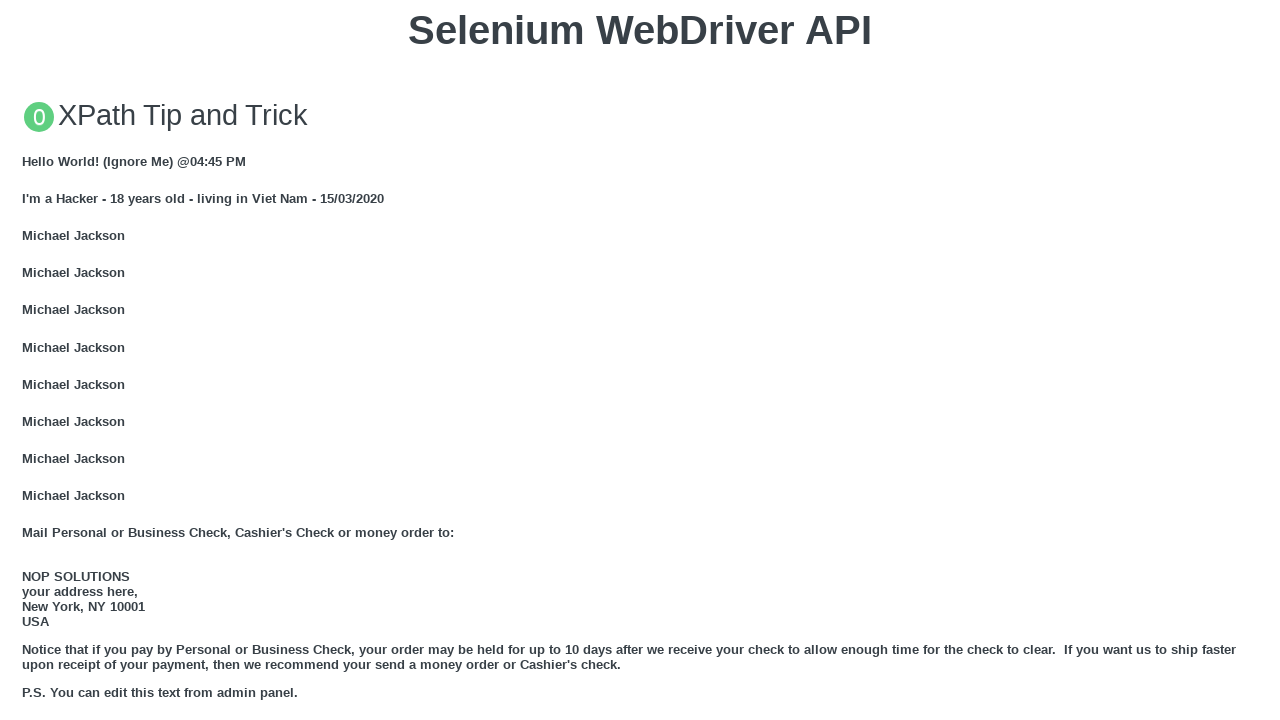

Email textbox is visible, filled with 'auto' on input#mail
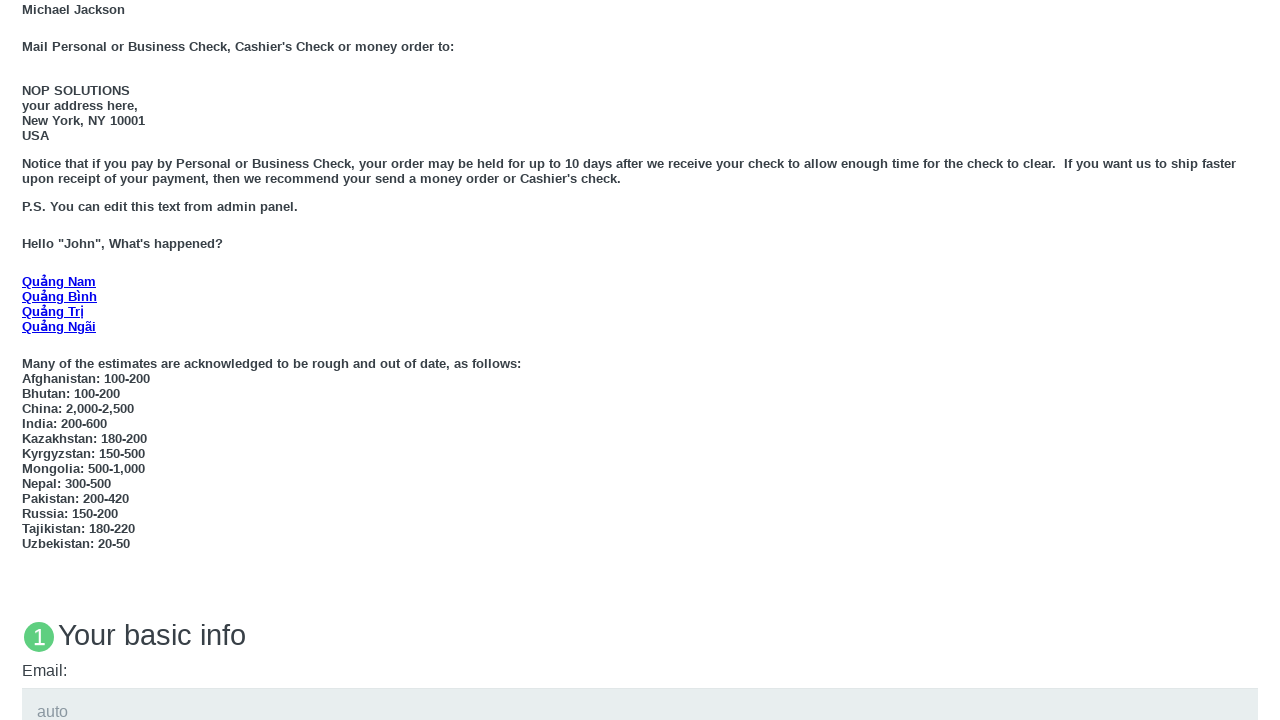

Checked if education textarea is visible
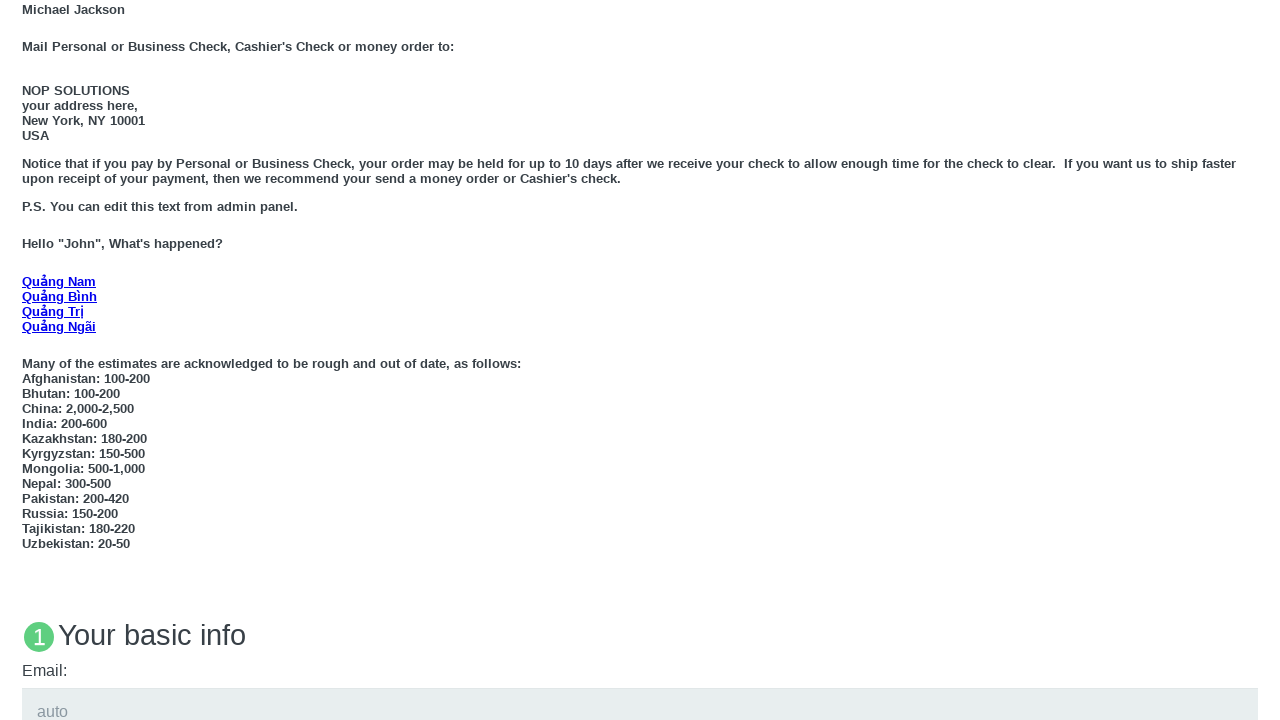

Education textarea is visible, filled with 'edu' on textarea#edu
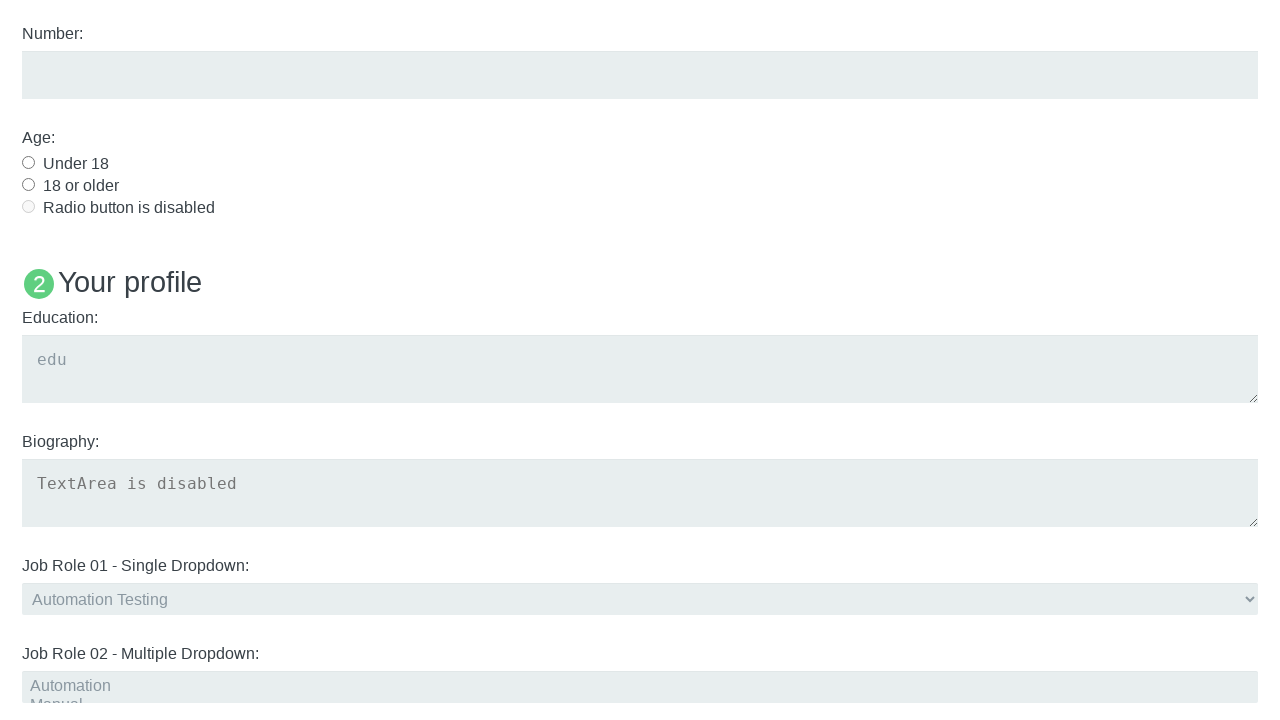

Checked if age under 18 radio button is visible
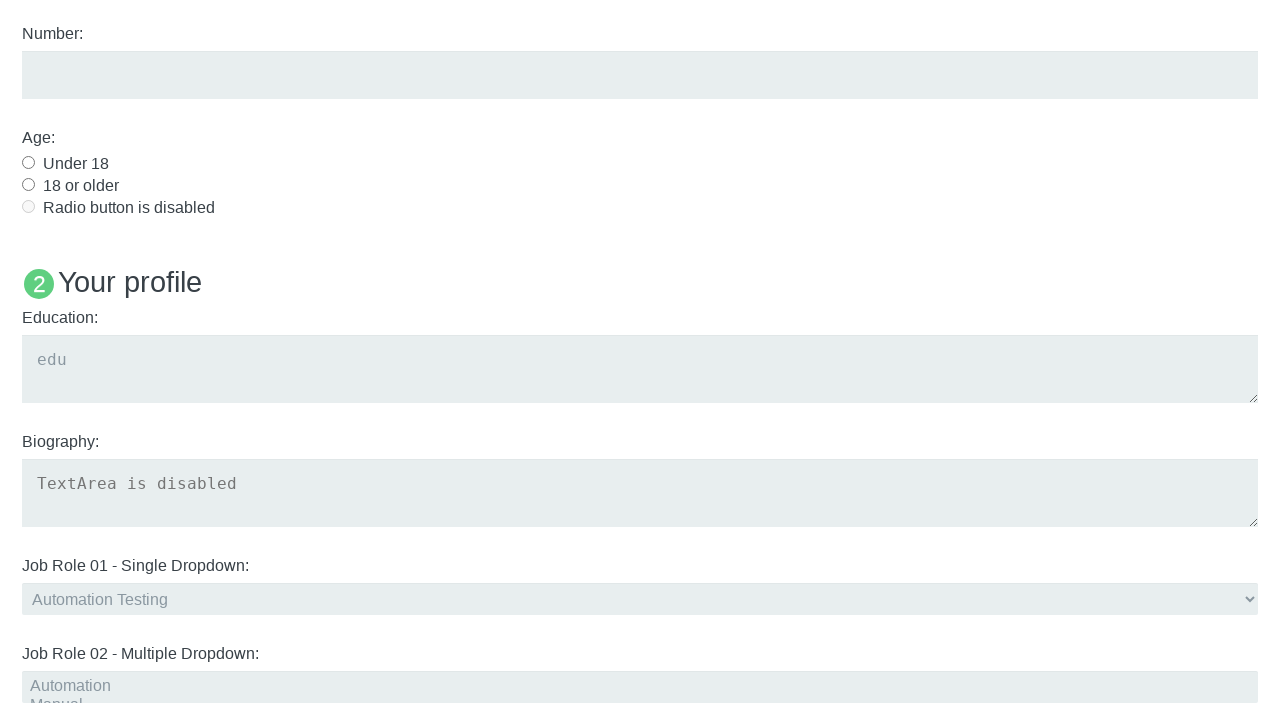

Age under 18 radio button is visible, clicked it at (28, 162) on #under_18
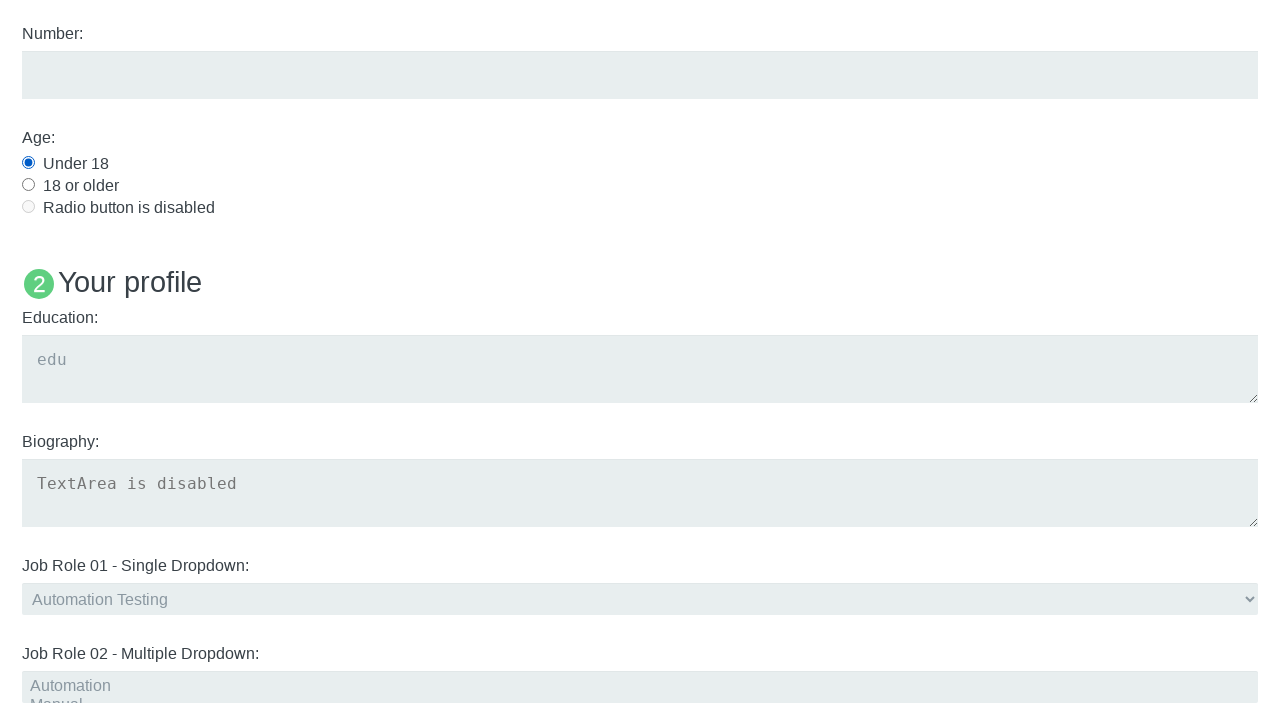

Checked if 'Name: User5' text is visible
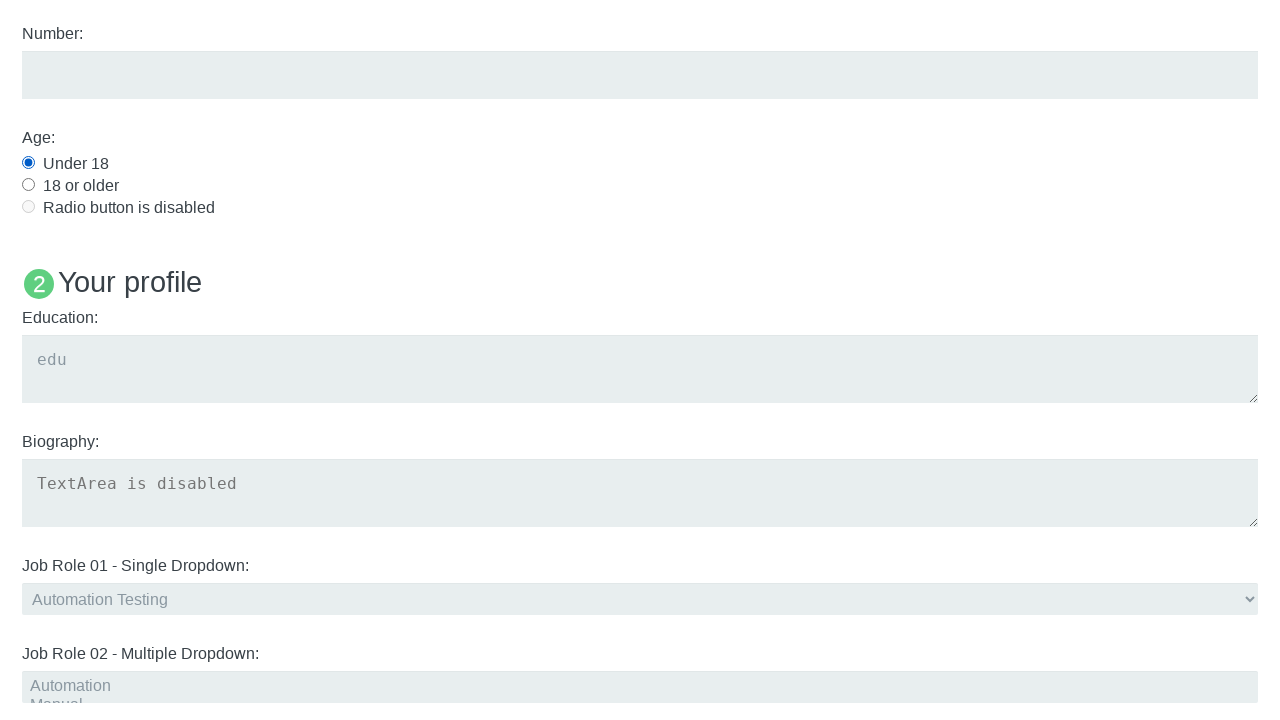

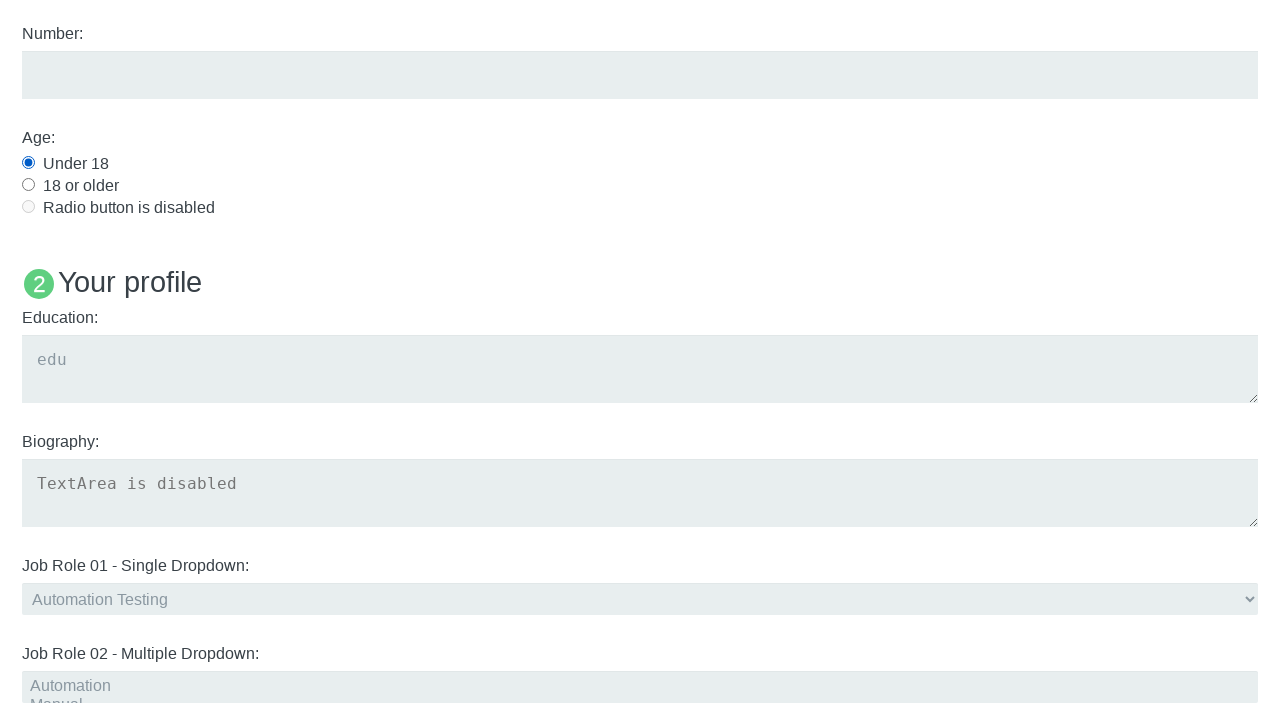